Tests navigation menu functionality by clicking on a menu item and verifying the page heading displays "Jobs"

Starting URL: https://alchemy.hguy.co/jobs

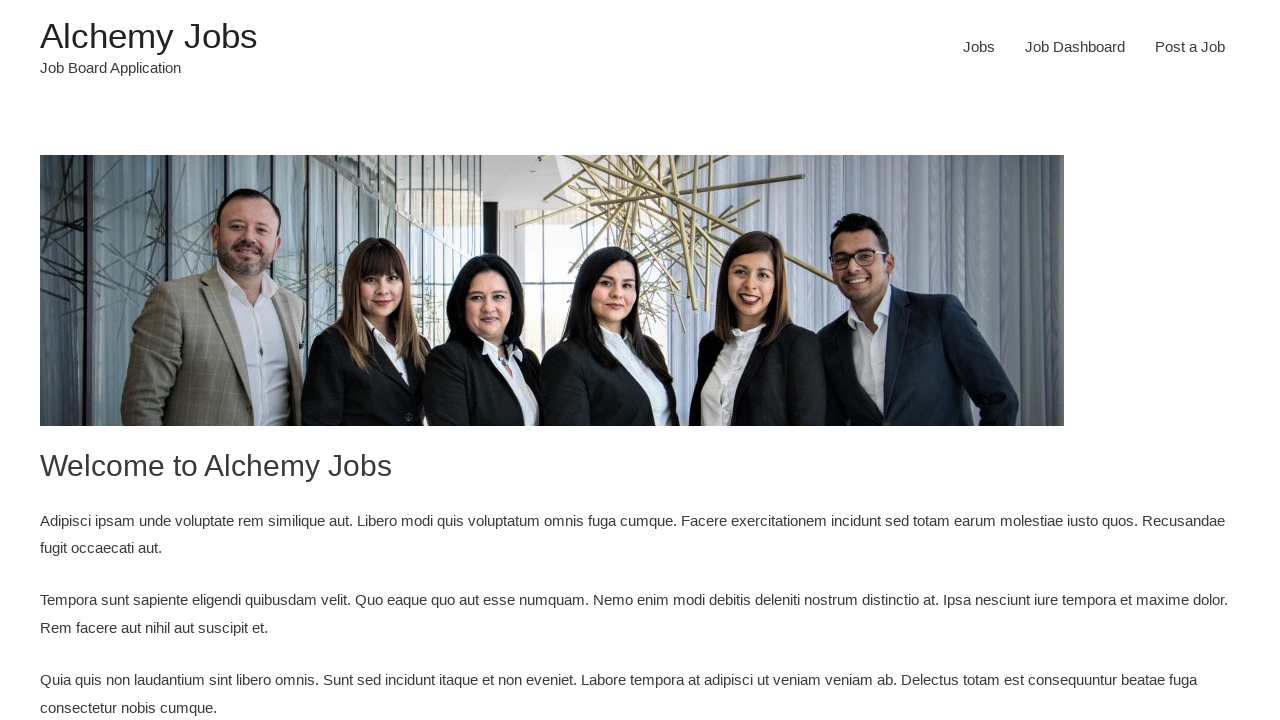

Clicked on the first menu item in the navigation at (979, 47) on xpath=//ul[@id='primary-menu']/li[1]/a
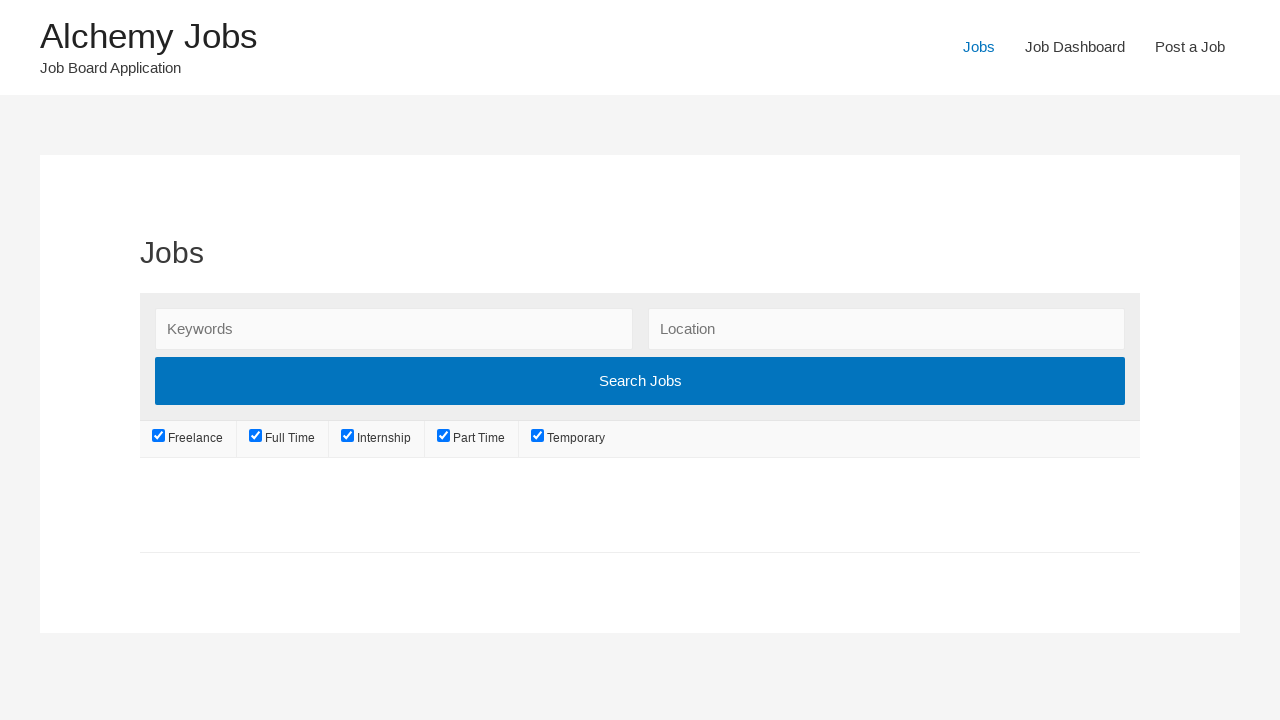

Page heading loaded and is visible
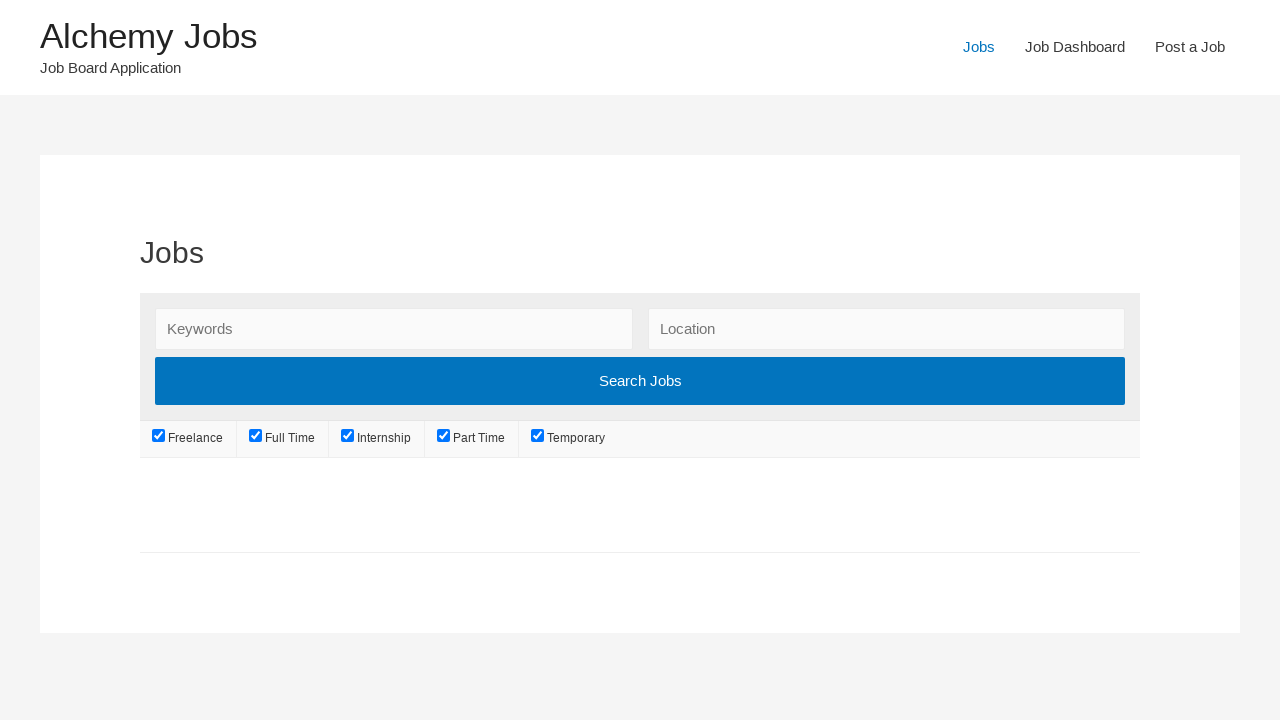

Retrieved page heading text
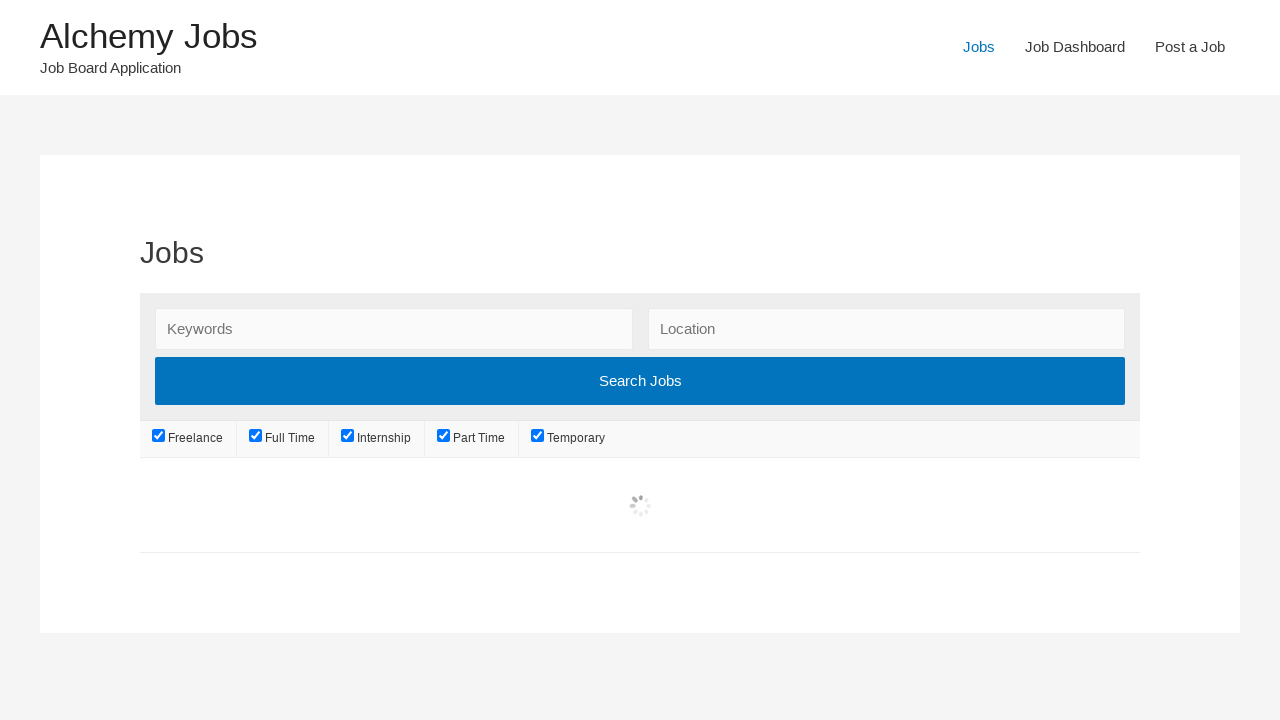

Verified page heading displays 'Jobs'
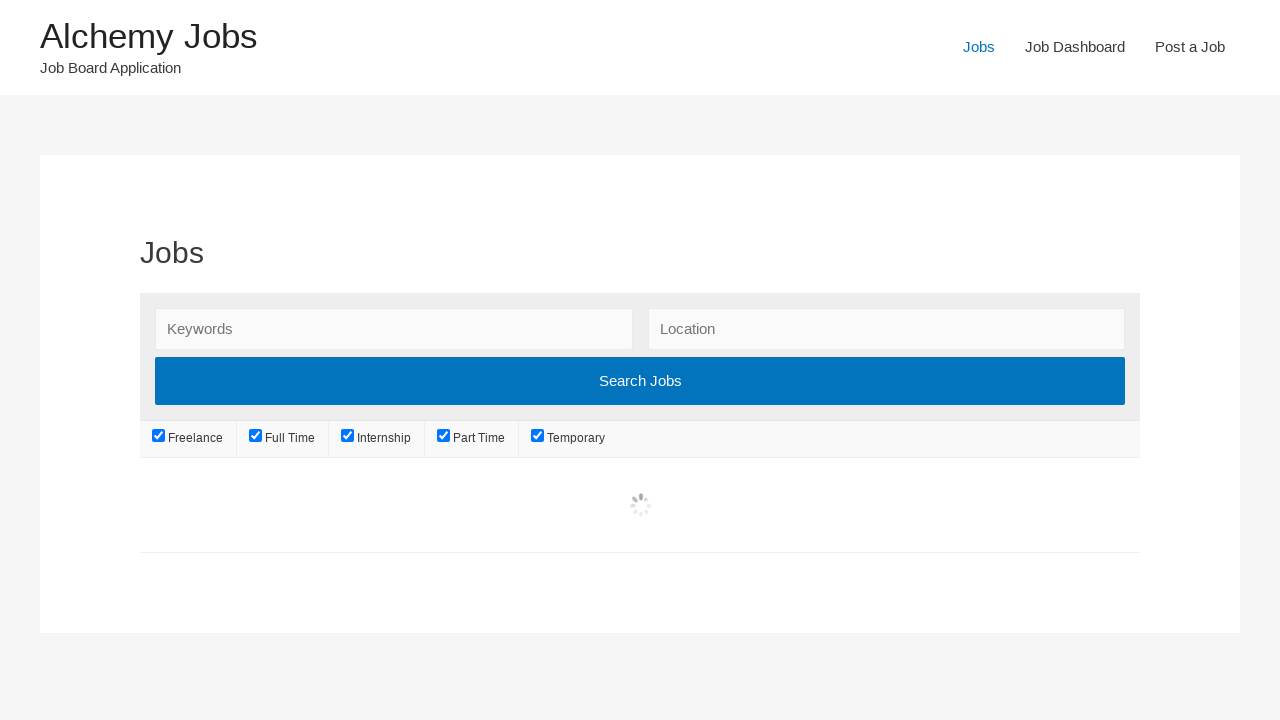

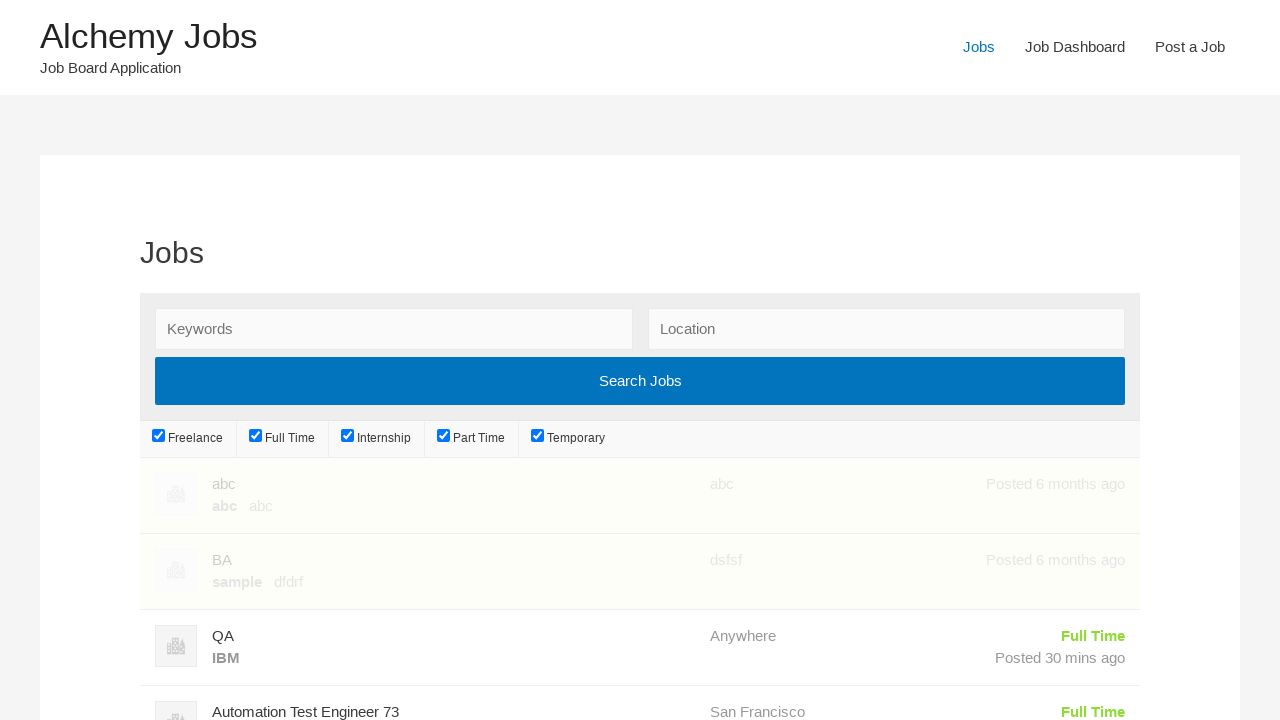